Tests dynamic controls on a demo page by checking a checkbox, clicking a remove button, then enabling a text input and entering text

Starting URL: https://the-internet.herokuapp.com/dynamic_controls

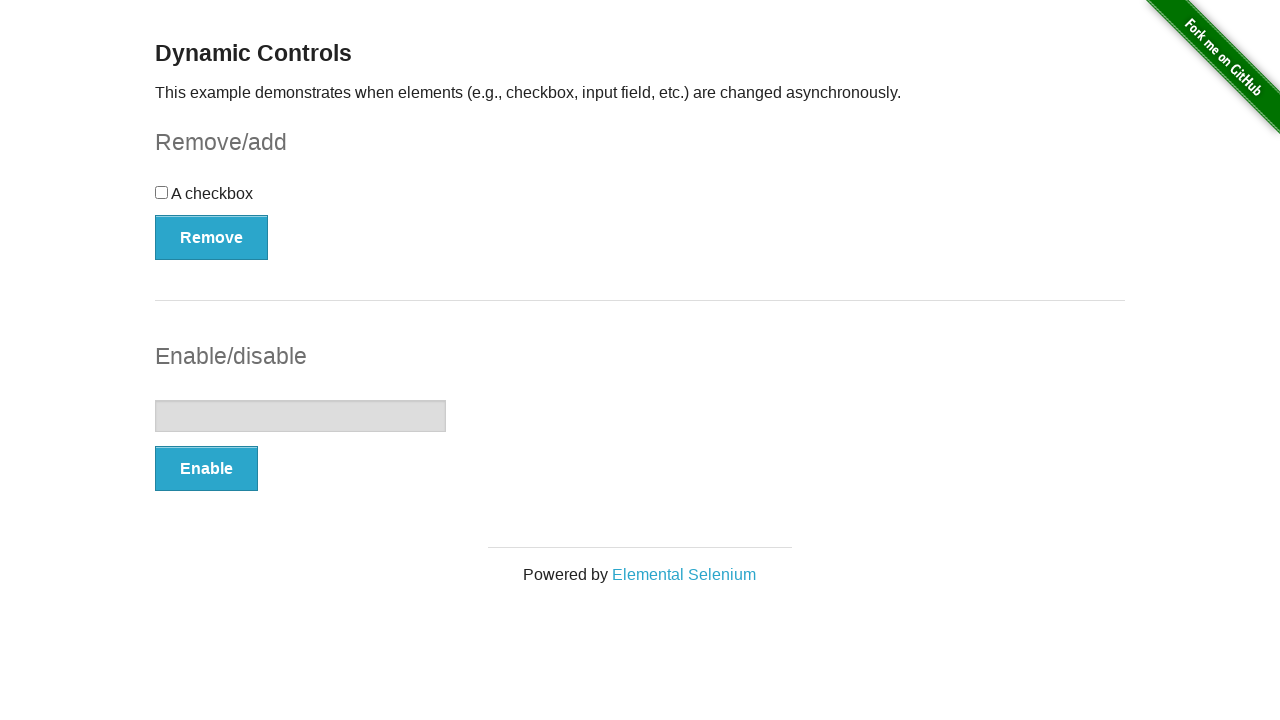

Checked the checkbox at (162, 192) on input[type='checkbox']
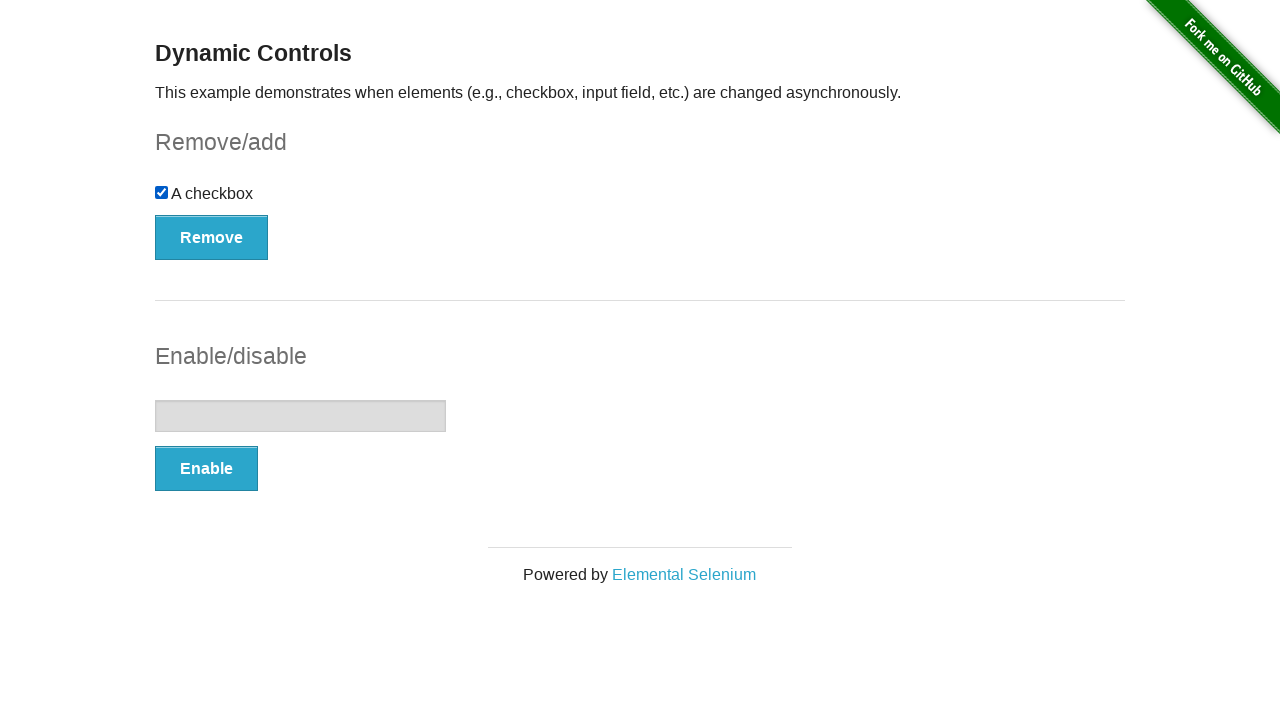

Clicked the Remove button at (212, 237) on button:text('Remove')
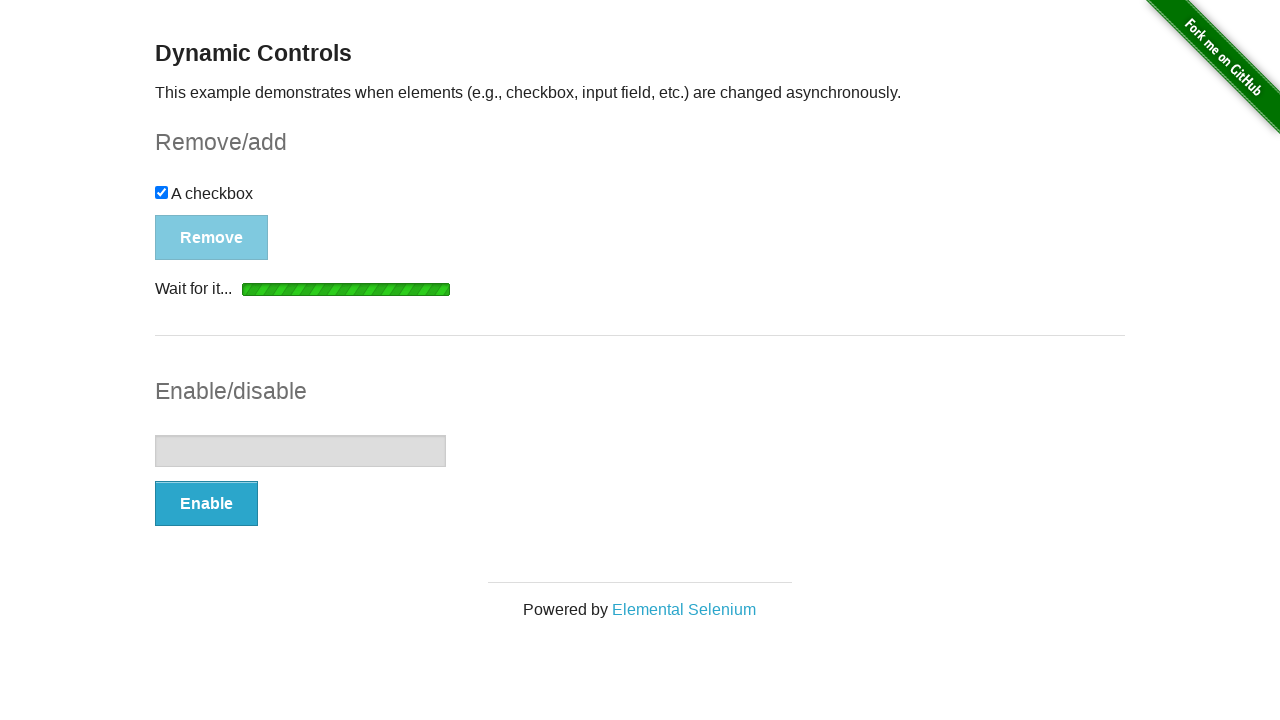

Waited for 'It's gone!' message to appear
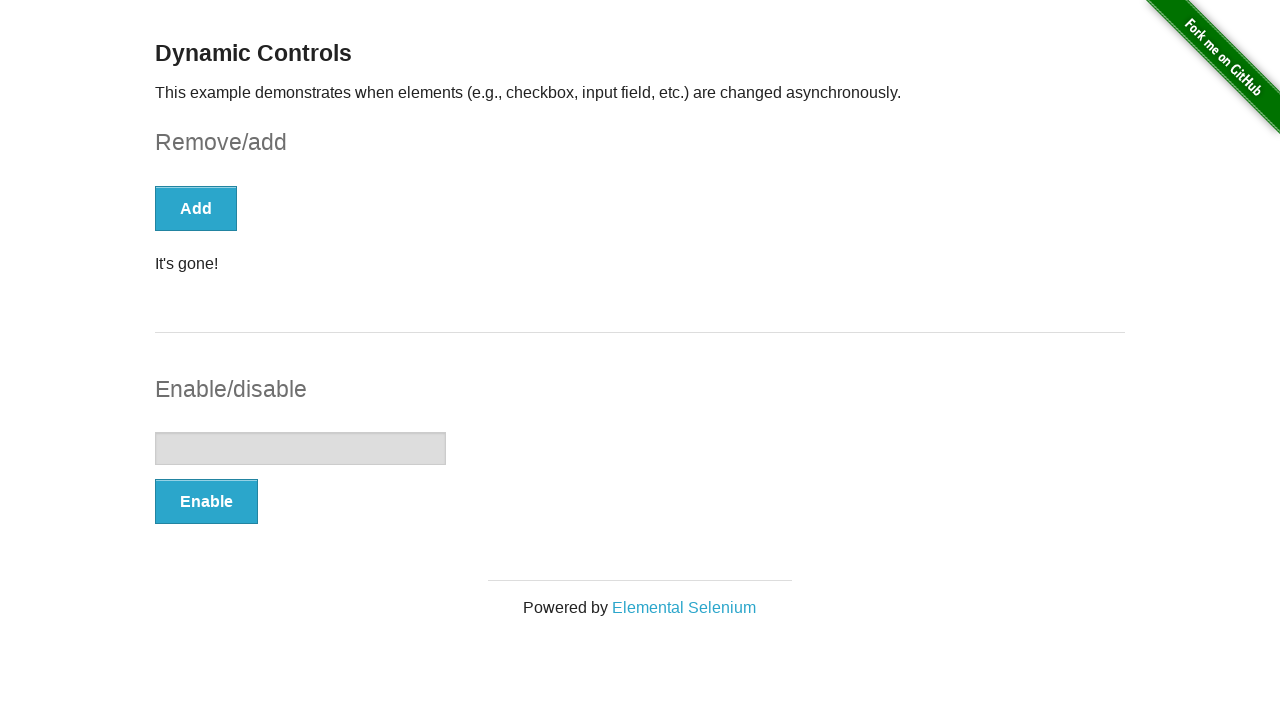

Clicked the Enable button at (206, 501) on button:text('Enable')
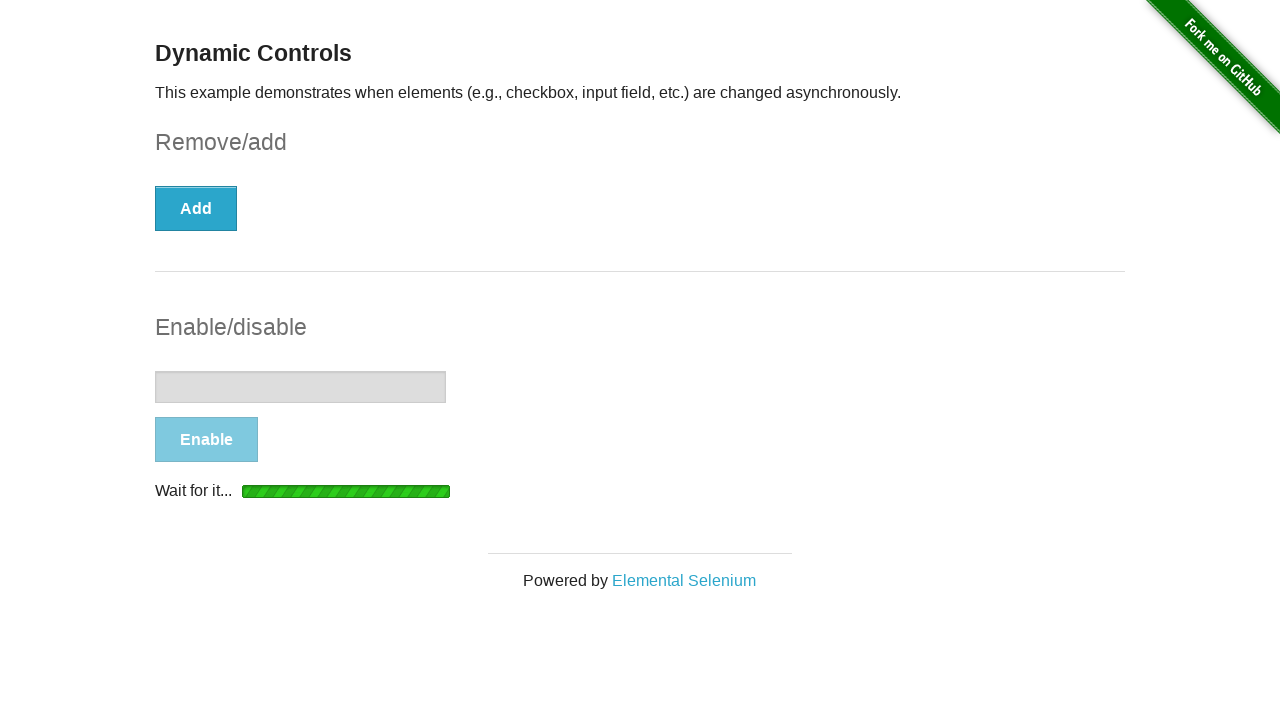

Waited for text input to be enabled
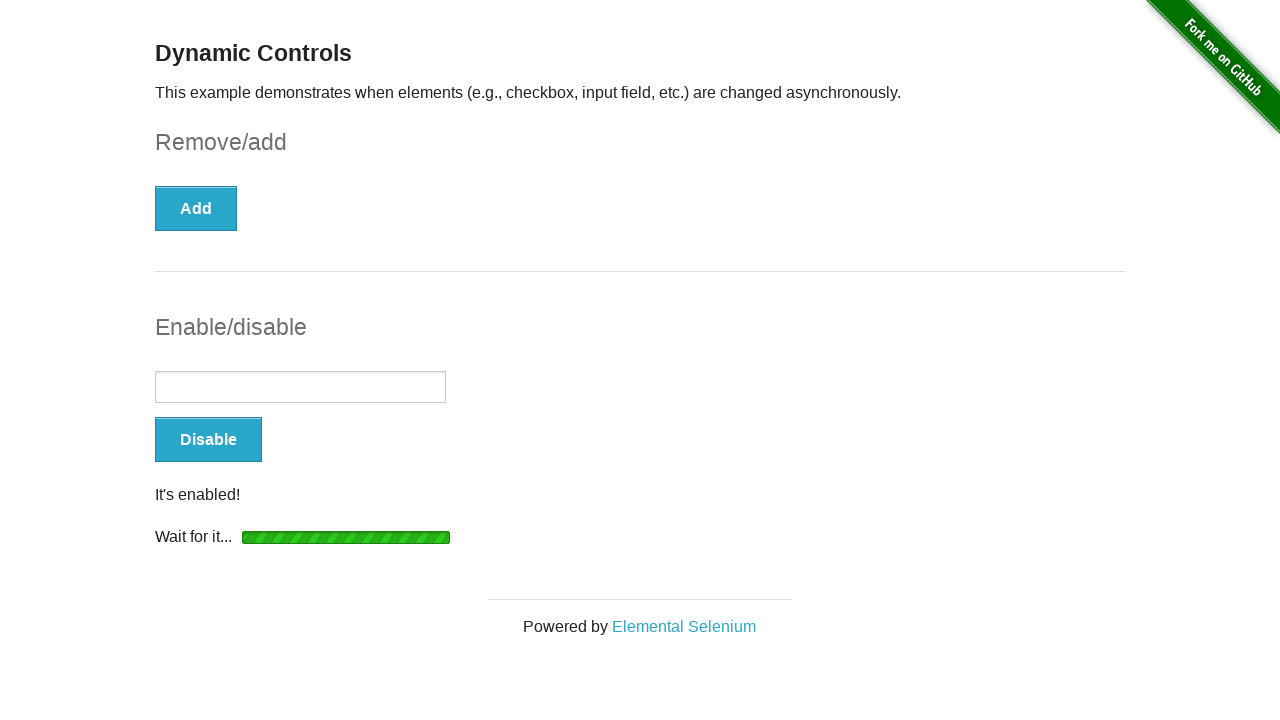

Entered 'abracadabra' into the text input field on input[type='text']
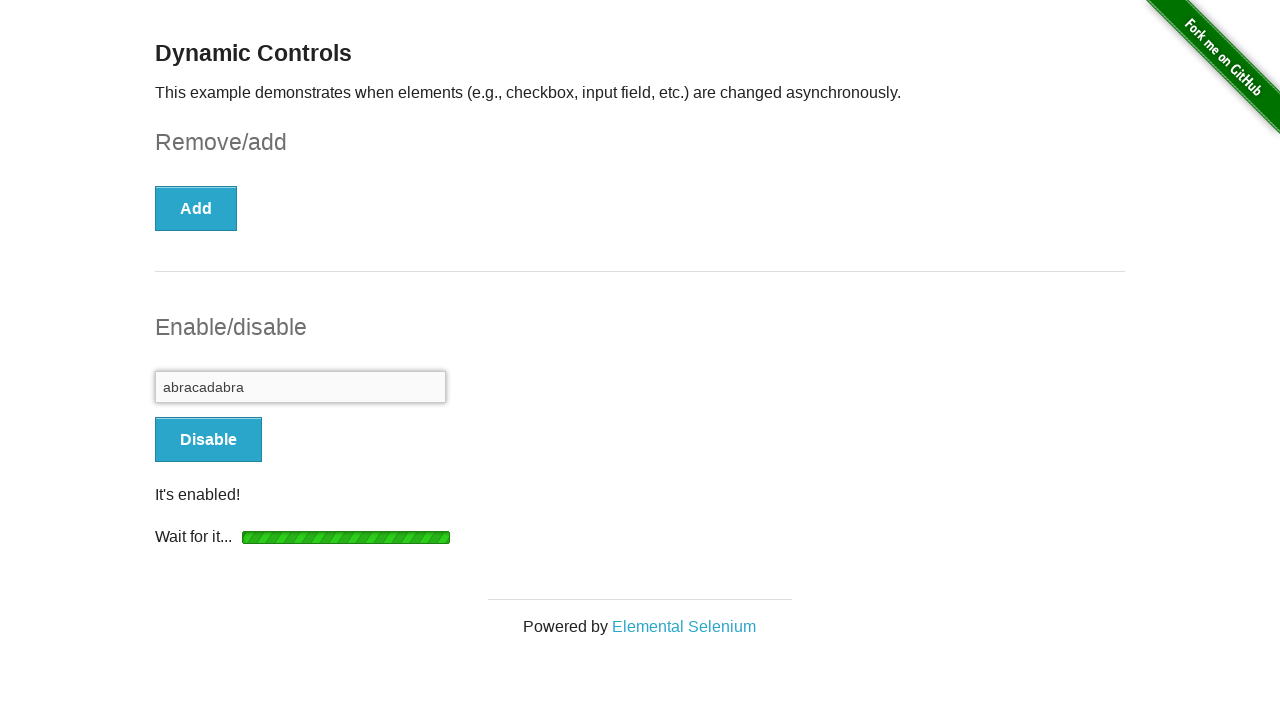

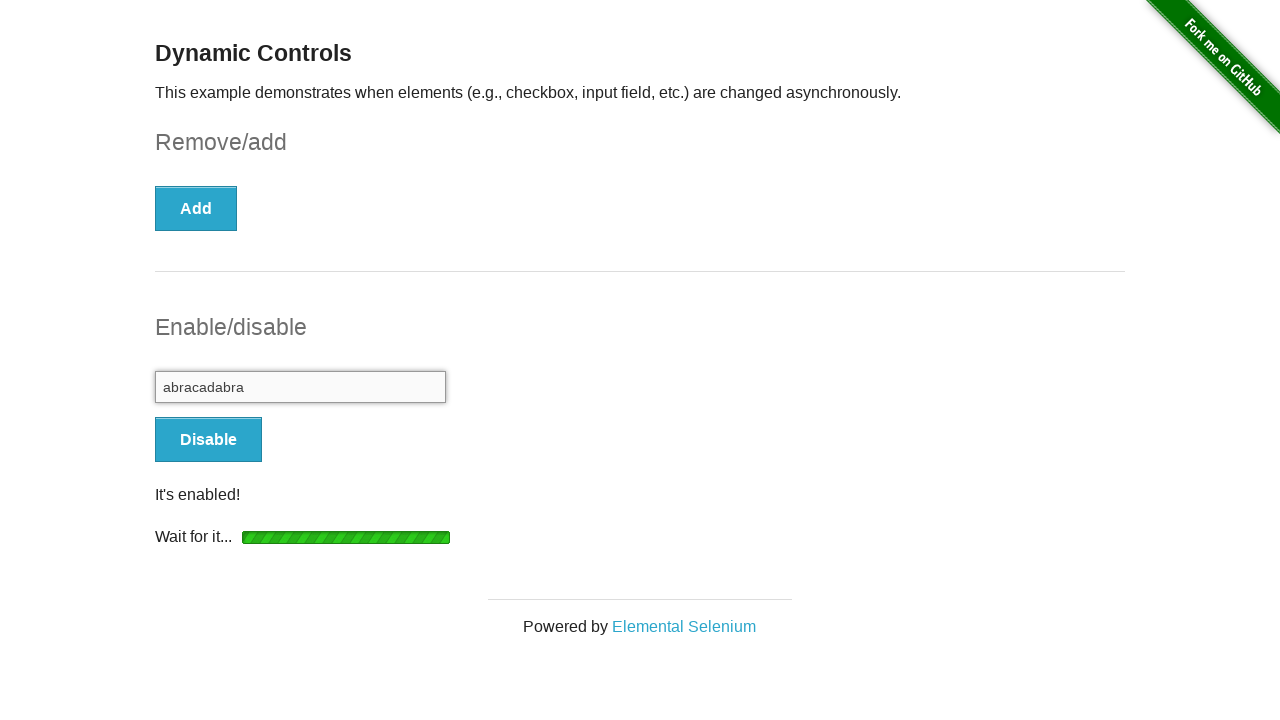